Tests that other controls are hidden when editing a todo item

Starting URL: https://demo.playwright.dev/todomvc

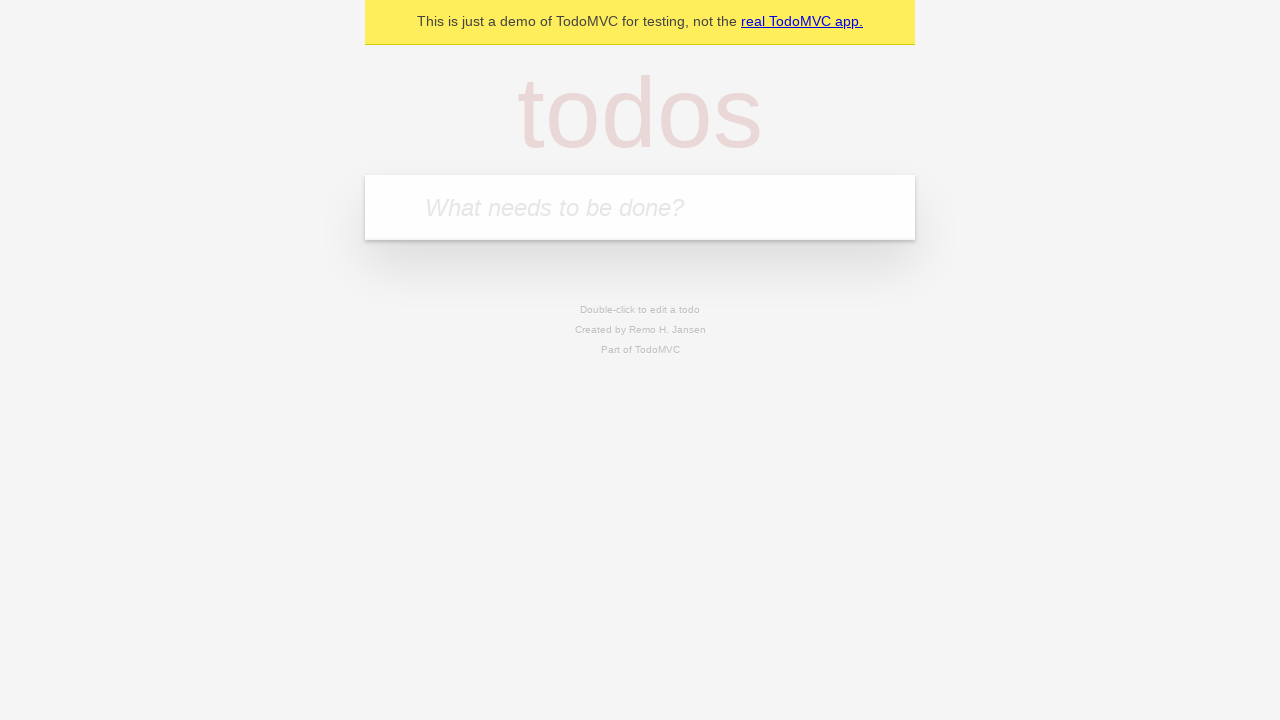

Filled first todo input with 'buy some cheese' on internal:attr=[placeholder="What needs to be done?"i]
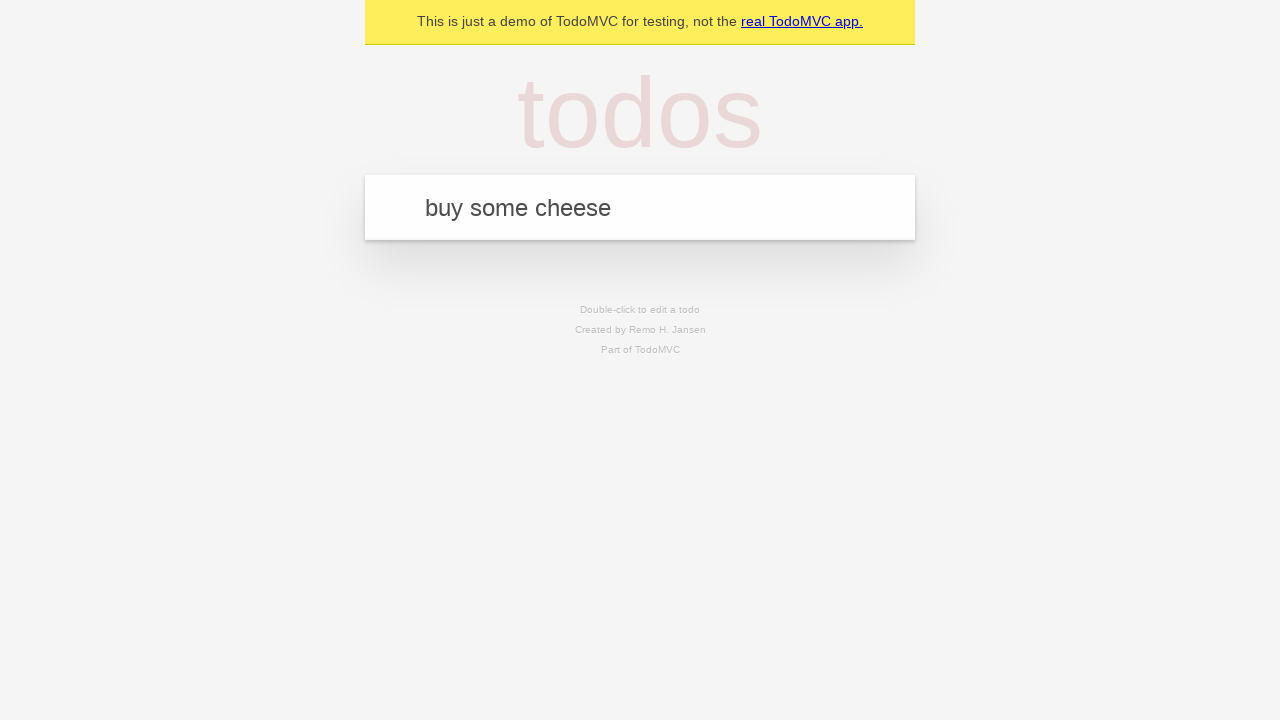

Pressed Enter to add first todo item on internal:attr=[placeholder="What needs to be done?"i]
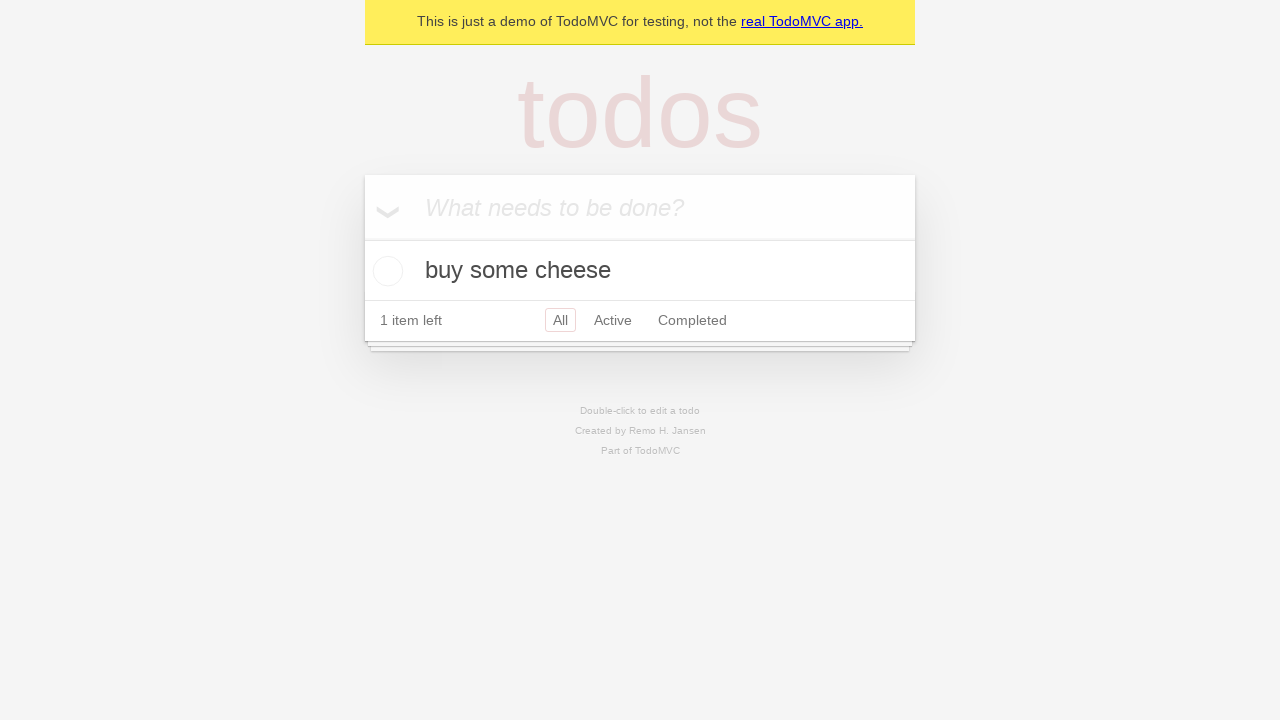

Filled second todo input with 'feed the cat' on internal:attr=[placeholder="What needs to be done?"i]
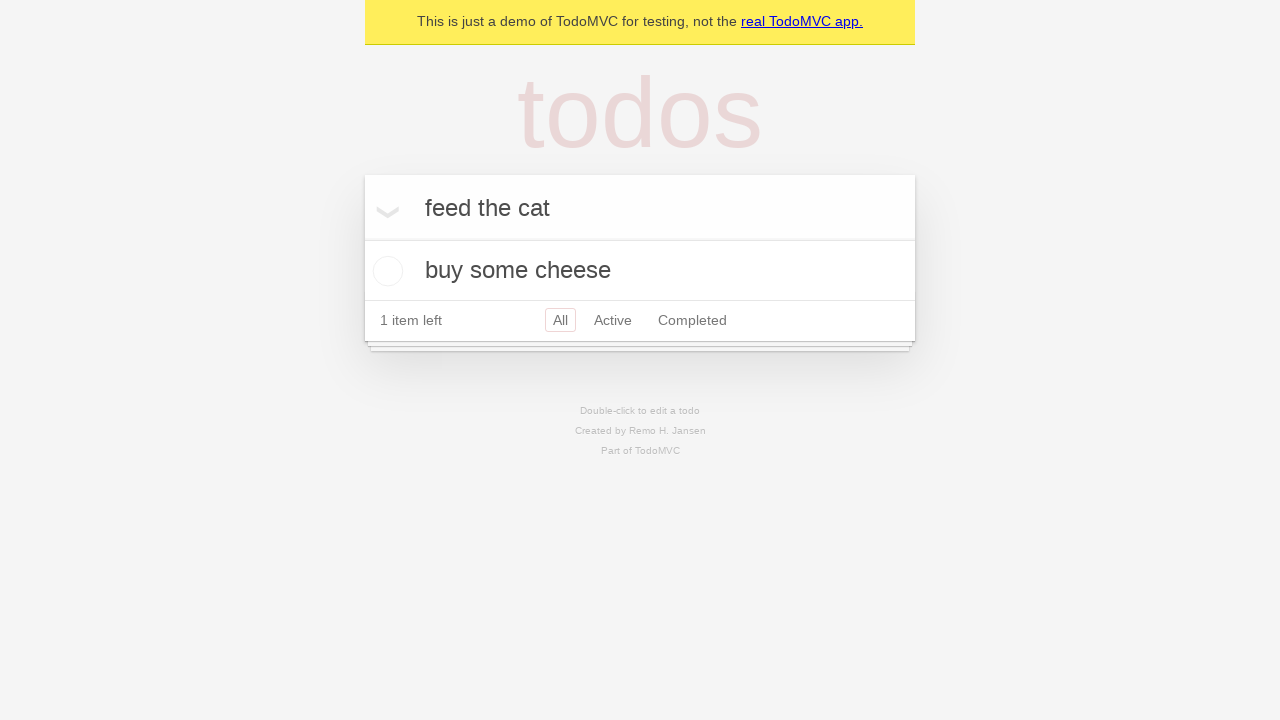

Pressed Enter to add second todo item on internal:attr=[placeholder="What needs to be done?"i]
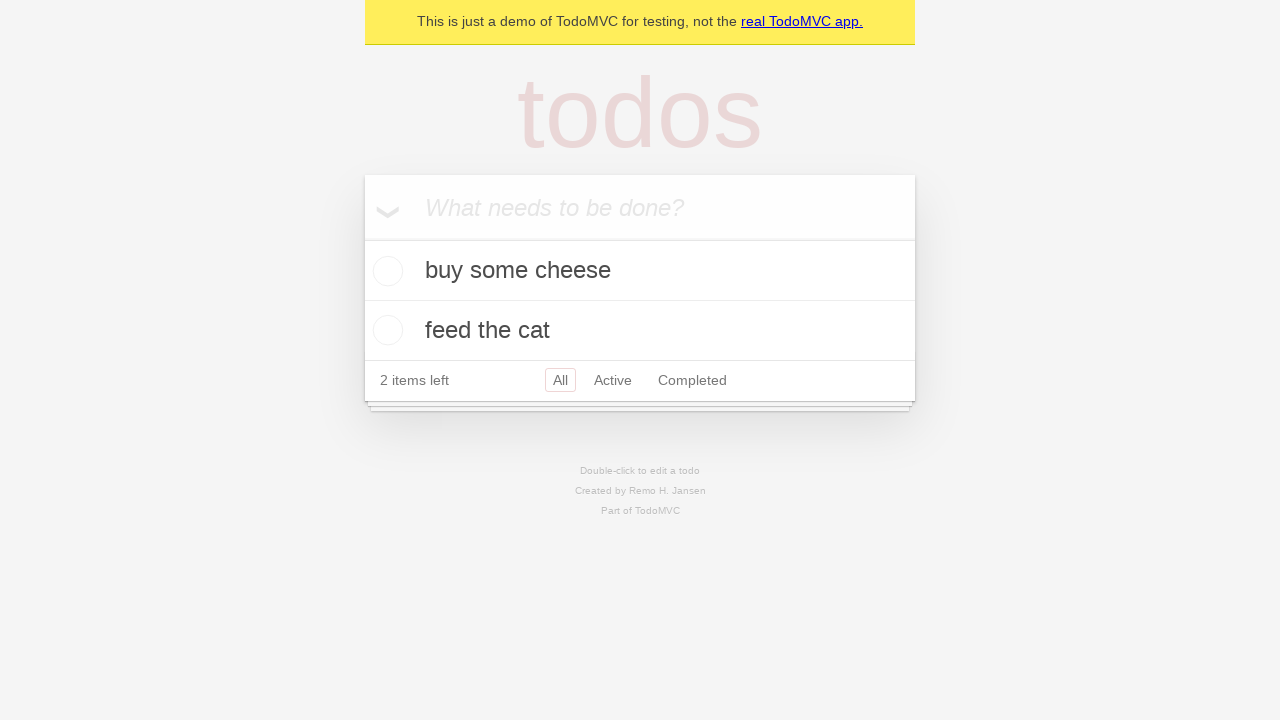

Filled third todo input with 'book a doctors appointment' on internal:attr=[placeholder="What needs to be done?"i]
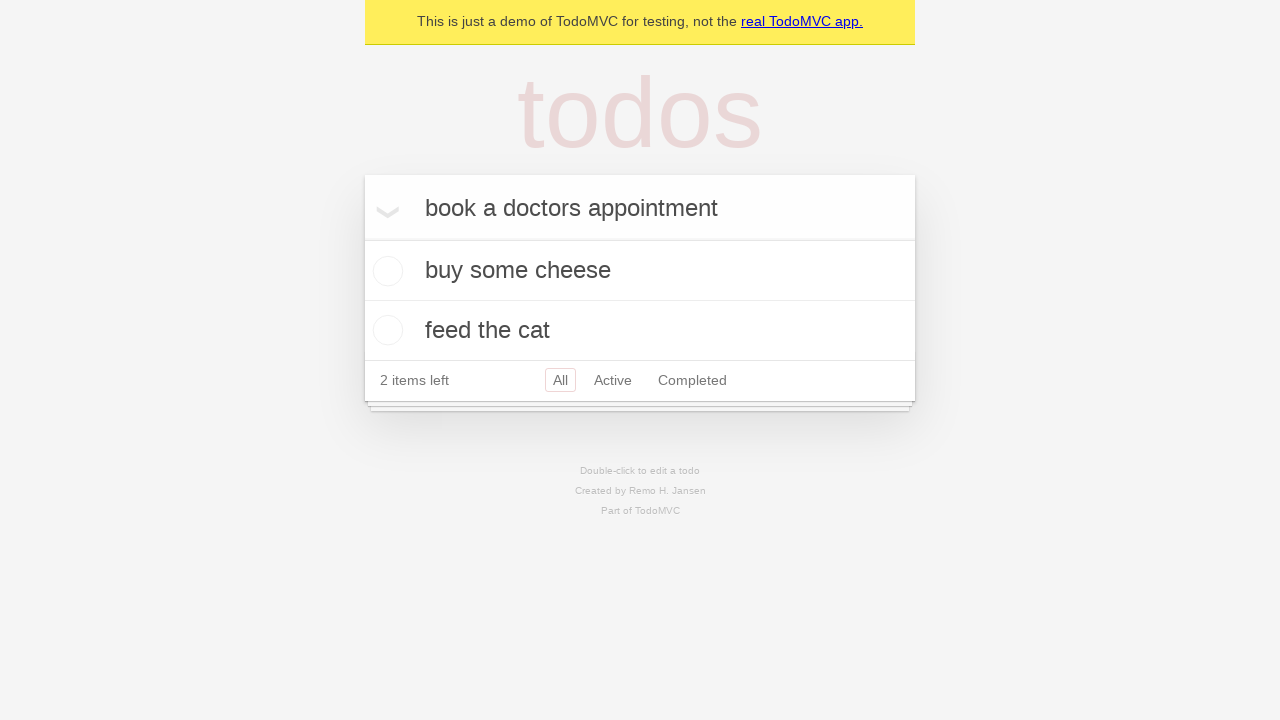

Pressed Enter to add third todo item on internal:attr=[placeholder="What needs to be done?"i]
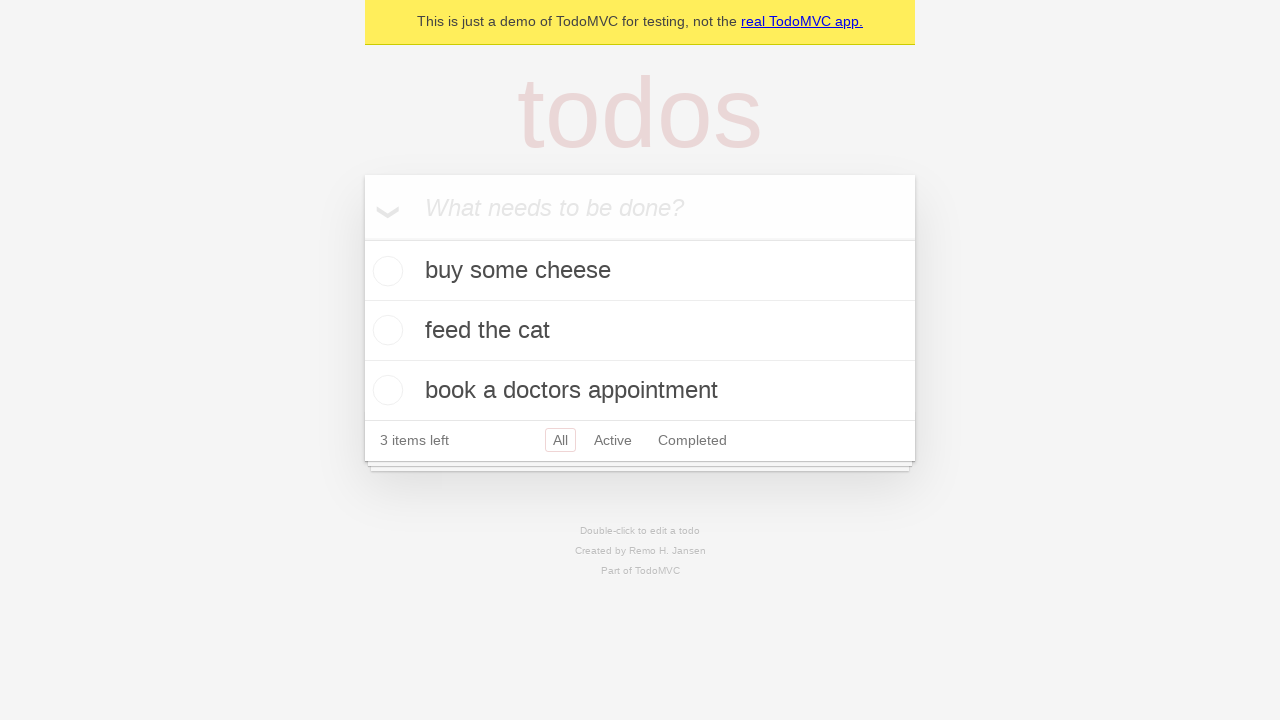

Double-clicked second todo item to enter edit mode at (640, 331) on internal:testid=[data-testid="todo-item"s] >> nth=1
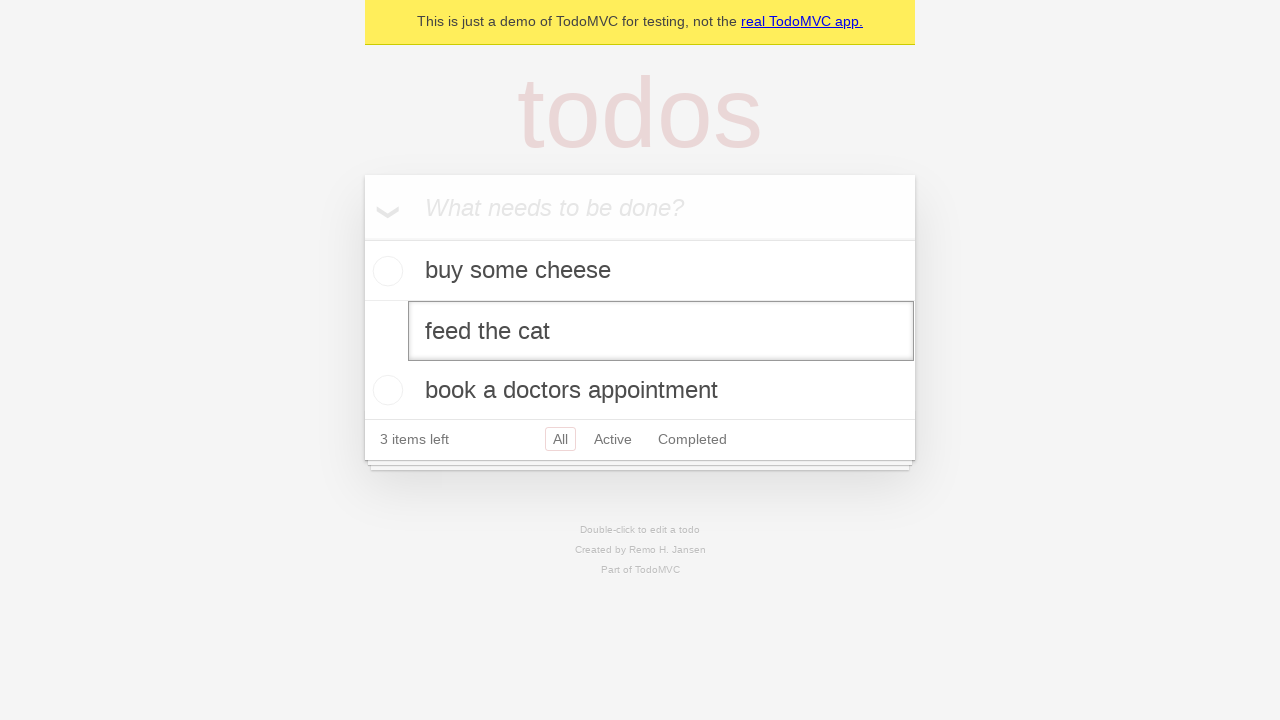

Edit textbox appeared for second todo item
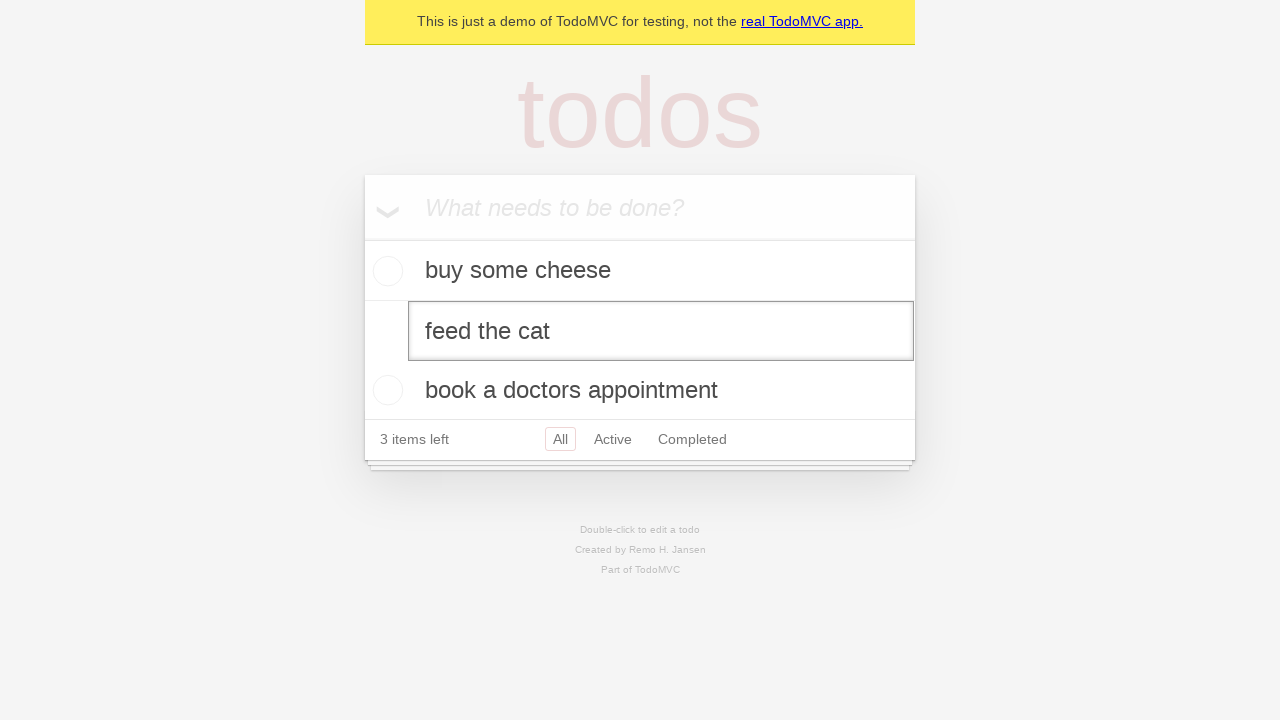

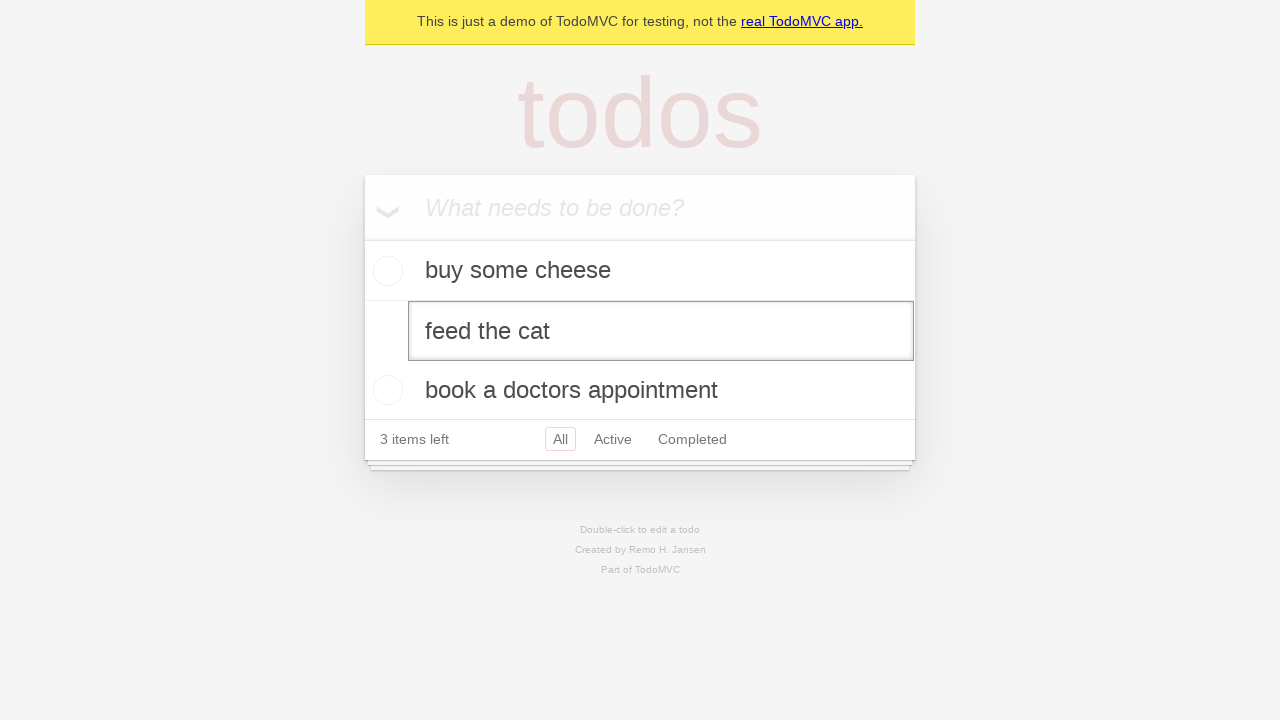